Tests drag and drop functionality by clicking and holding element A and dragging it to element D on a demo page

Starting URL: https://selenium08.blogspot.com/2020/01/click-and-hold.html

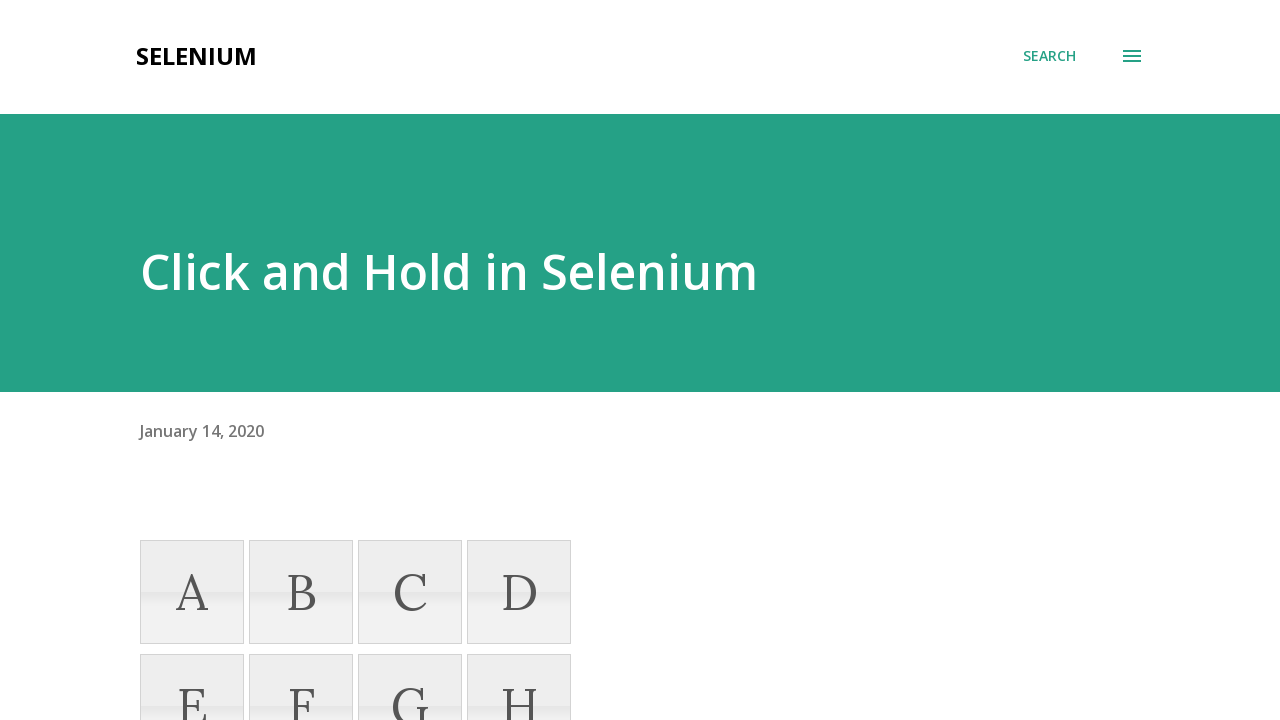

Scrolled down 400px to make drag and drop elements visible
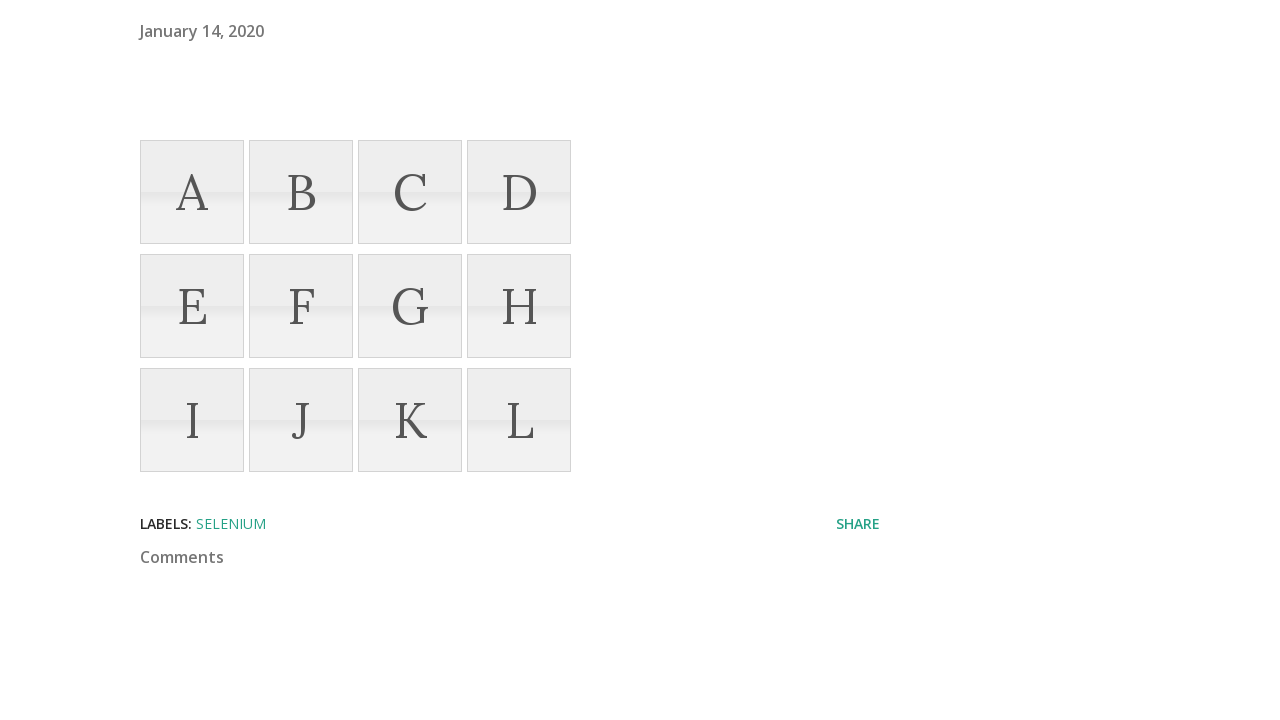

Located element A (source element for drag and drop)
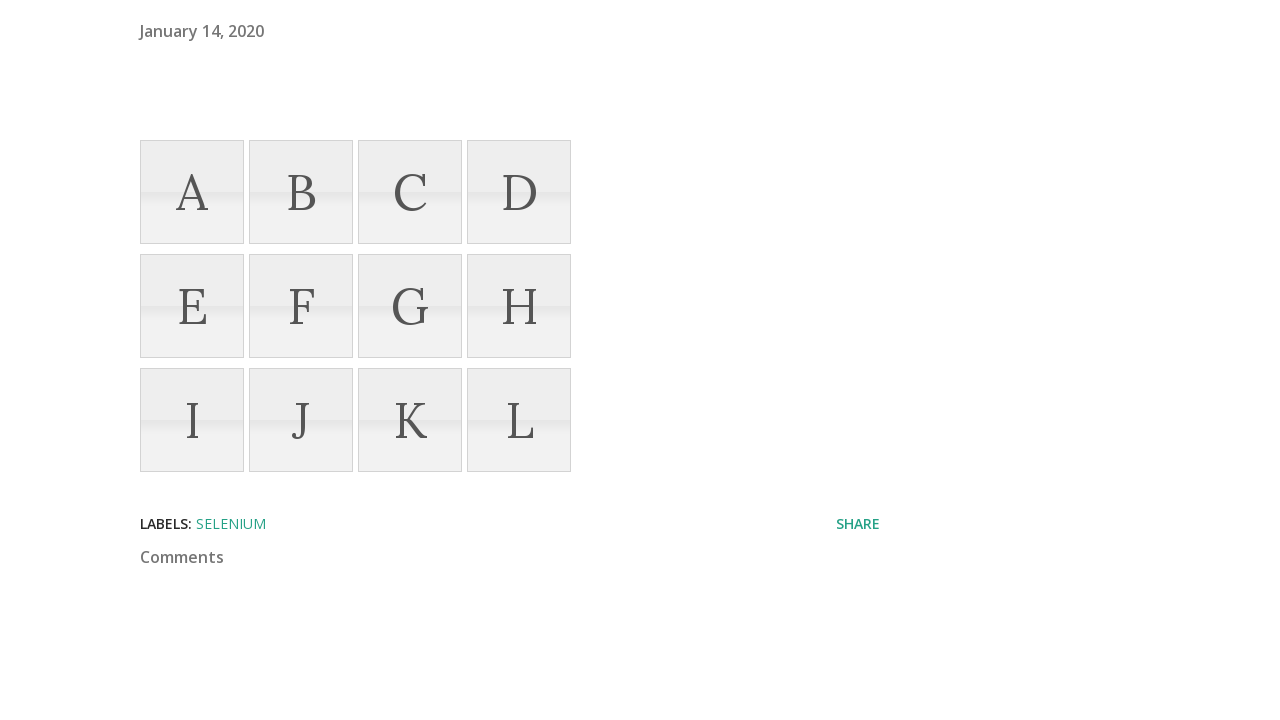

Located element D (target element for drag and drop)
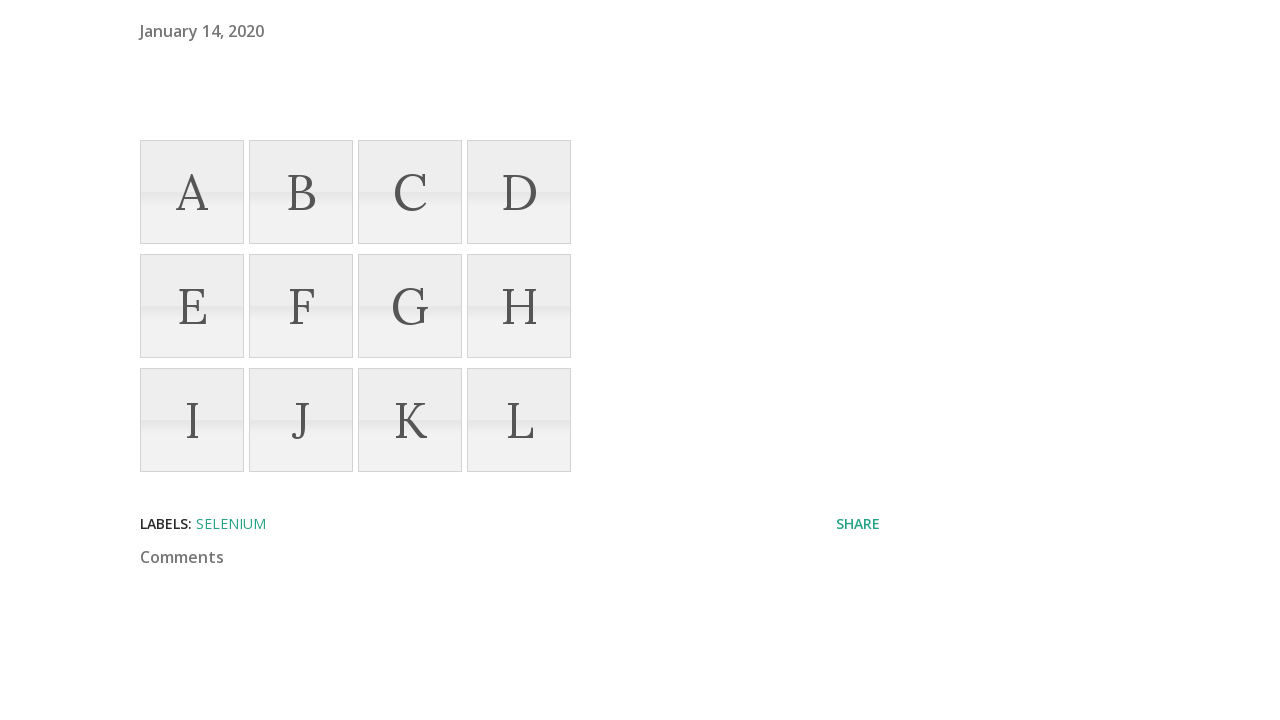

Dragged element A to element D at (519, 192)
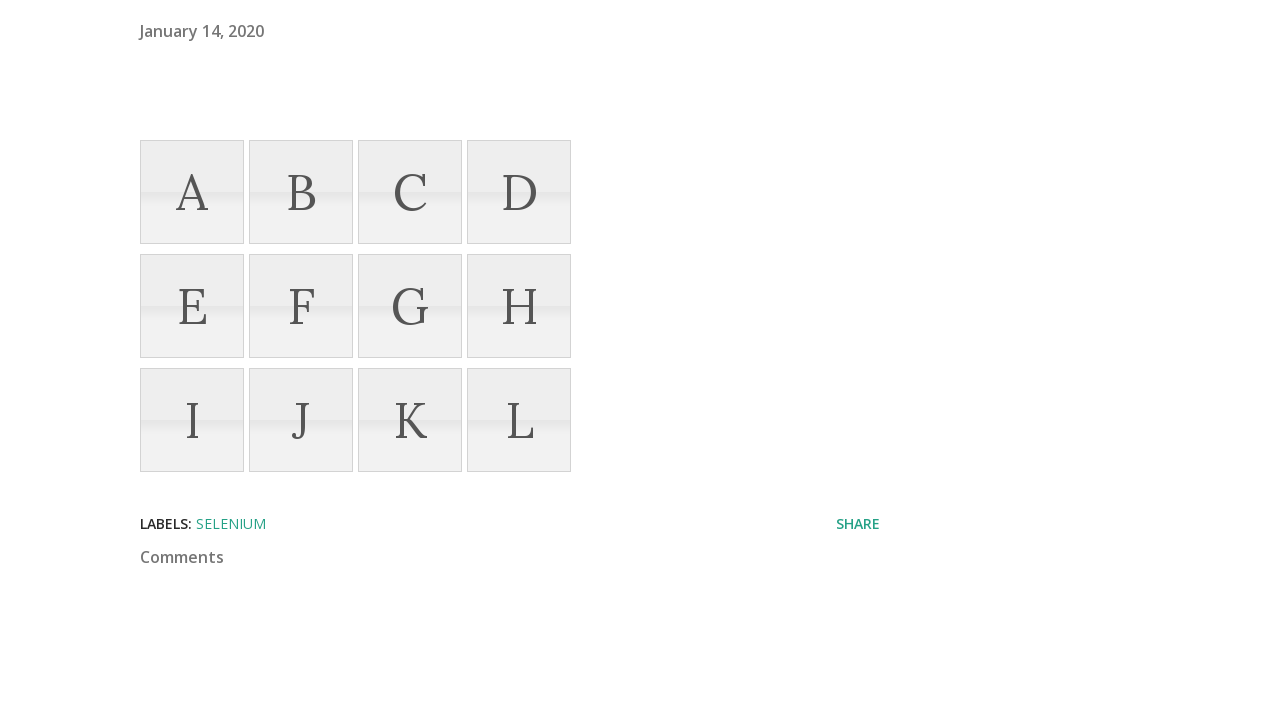

Waited 2 seconds for drag and drop operation to complete
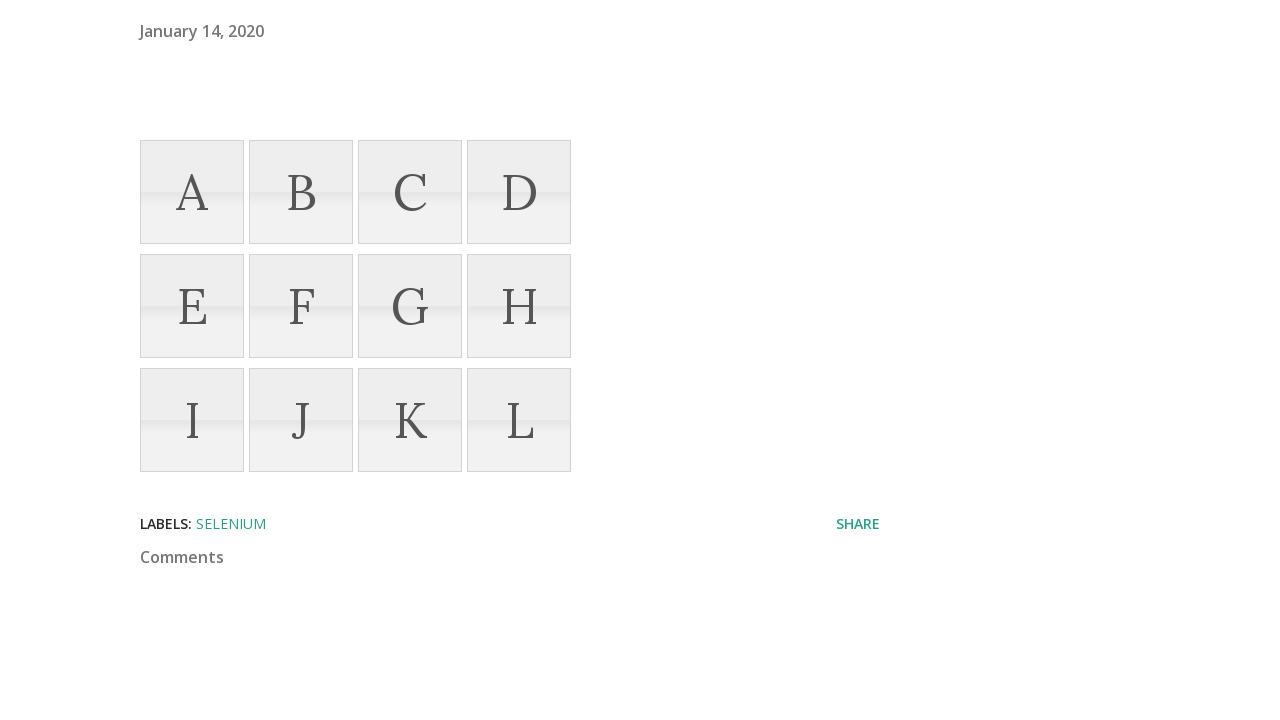

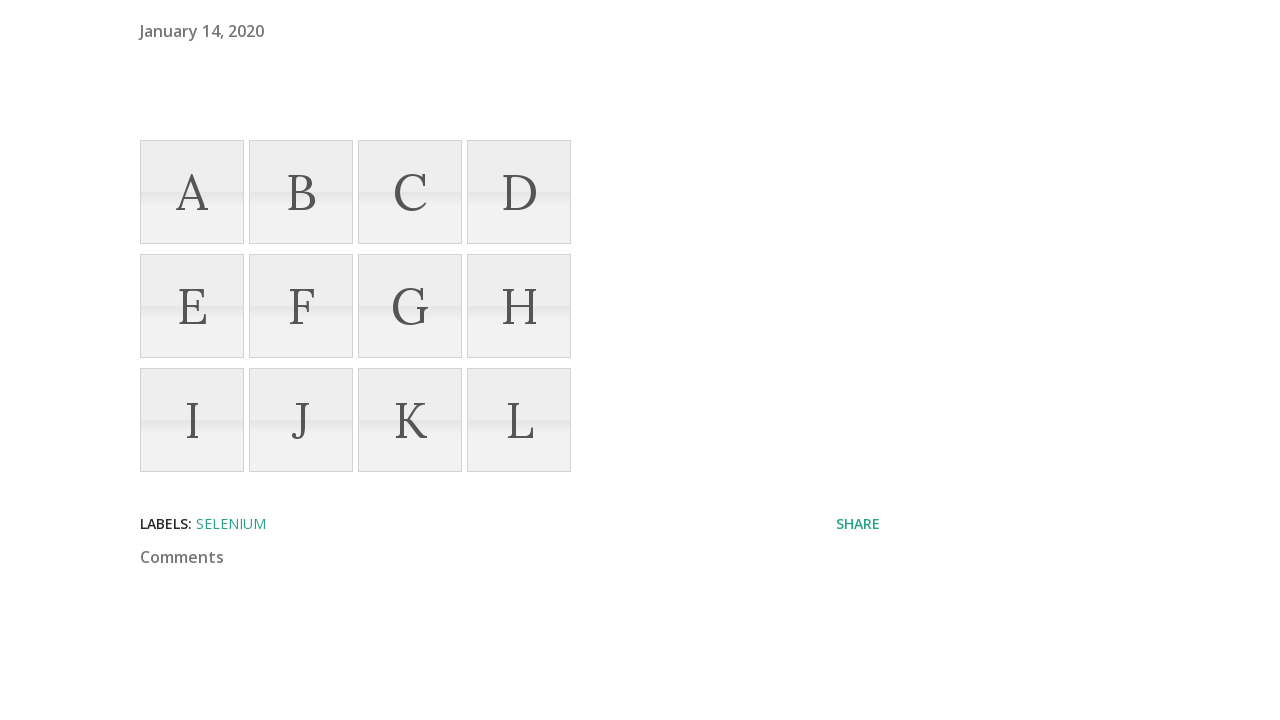